Tests dynamic loading functionality with equal timeout by clicking Start button and verifying "Hello World!" appears

Starting URL: https://automationfc.github.io/dynamic-loading/

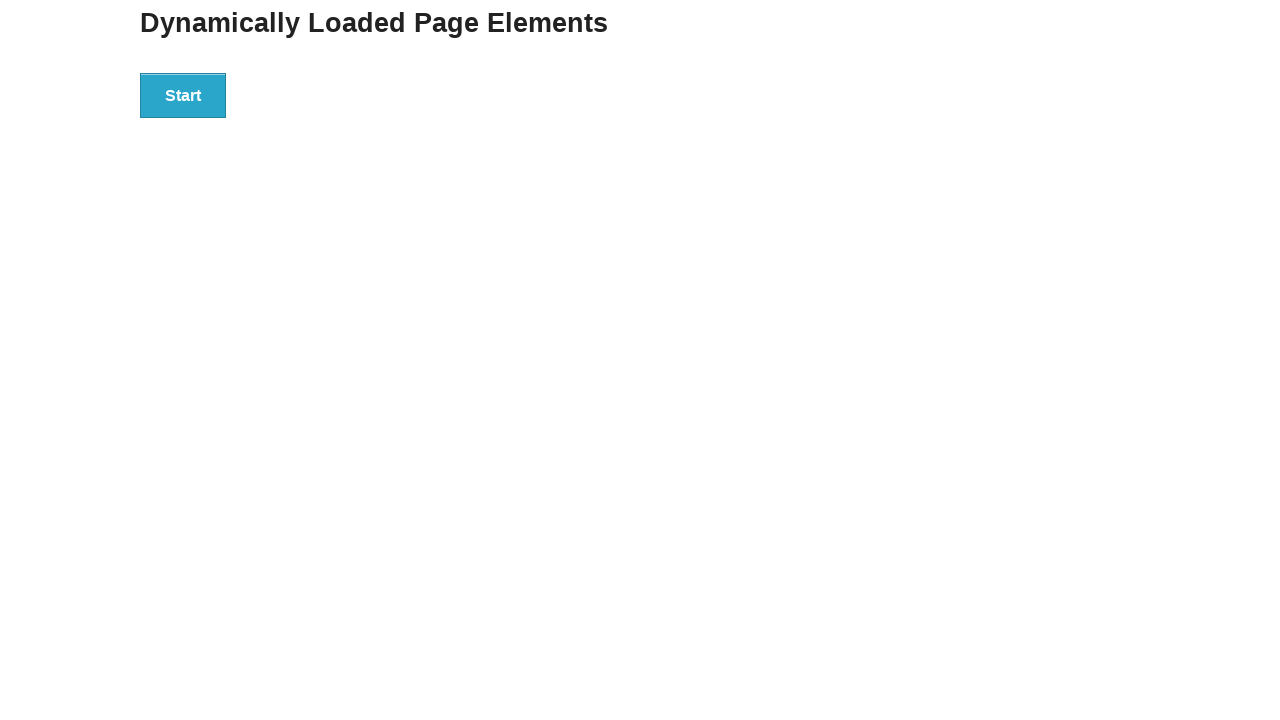

Clicked Start button to initiate dynamic loading at (183, 95) on xpath=//button[text()='Start']
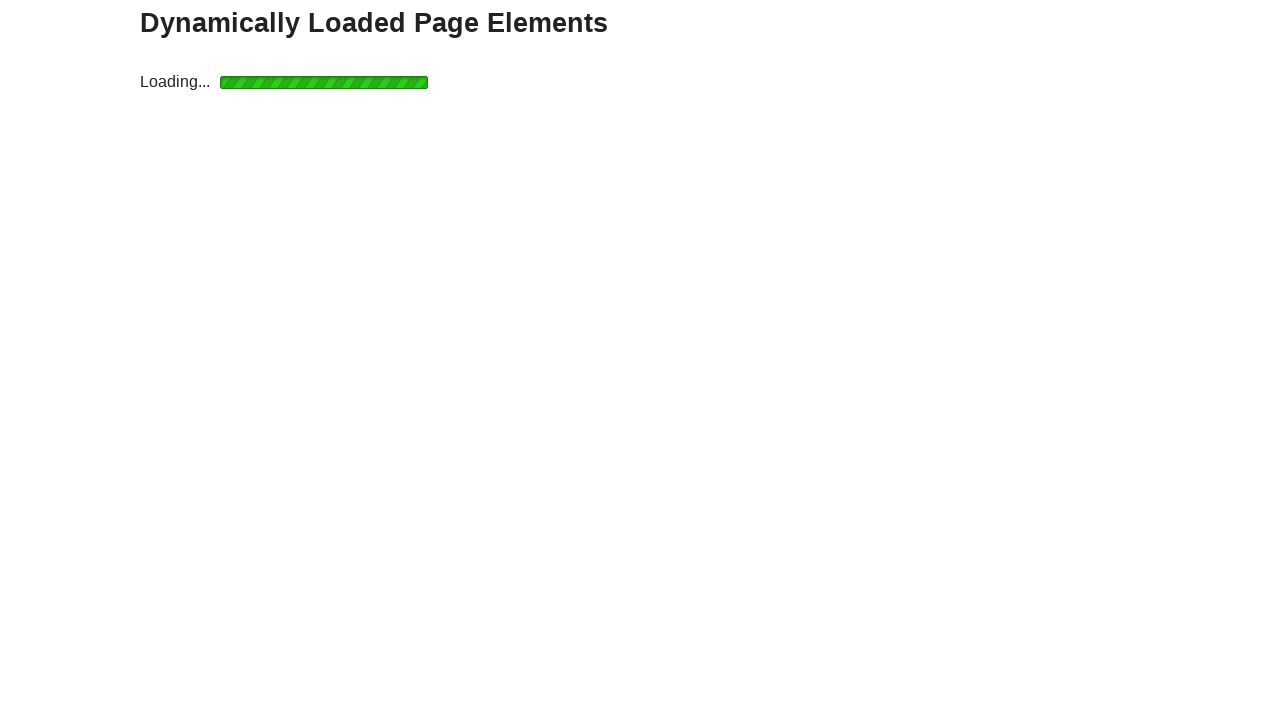

Waited for finish message to become visible
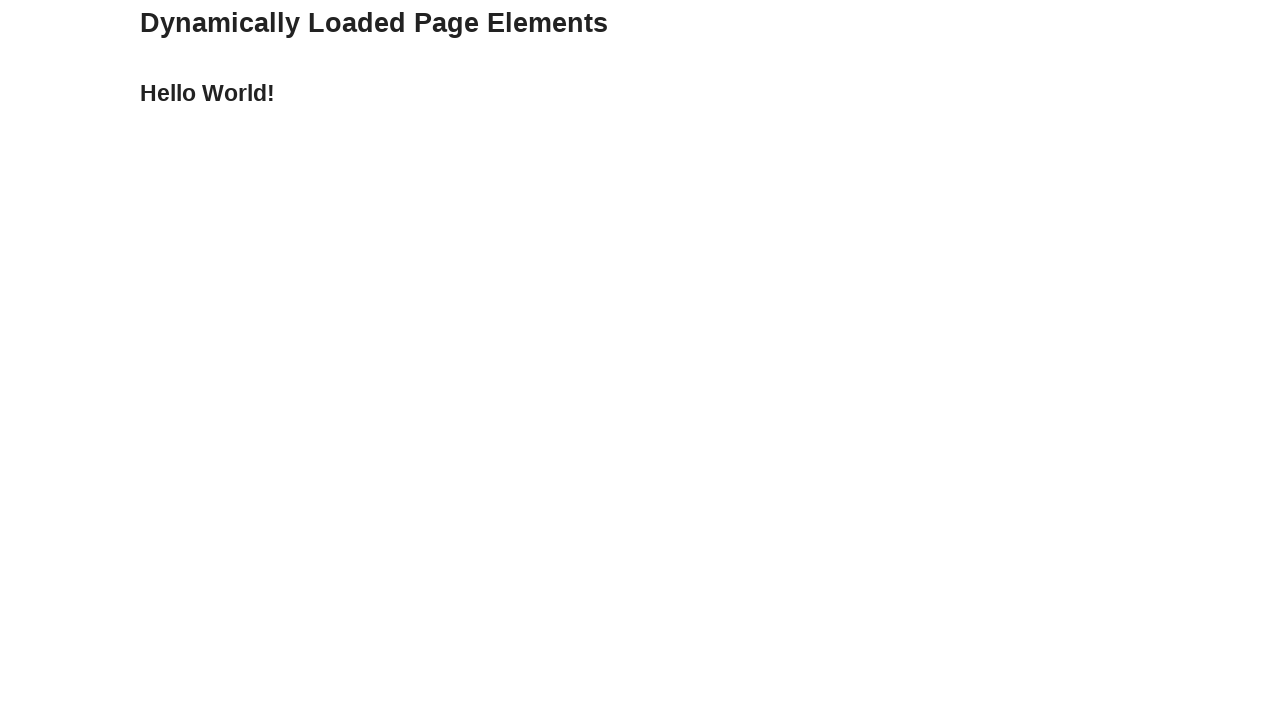

Verified that 'Hello World!' message is displayed
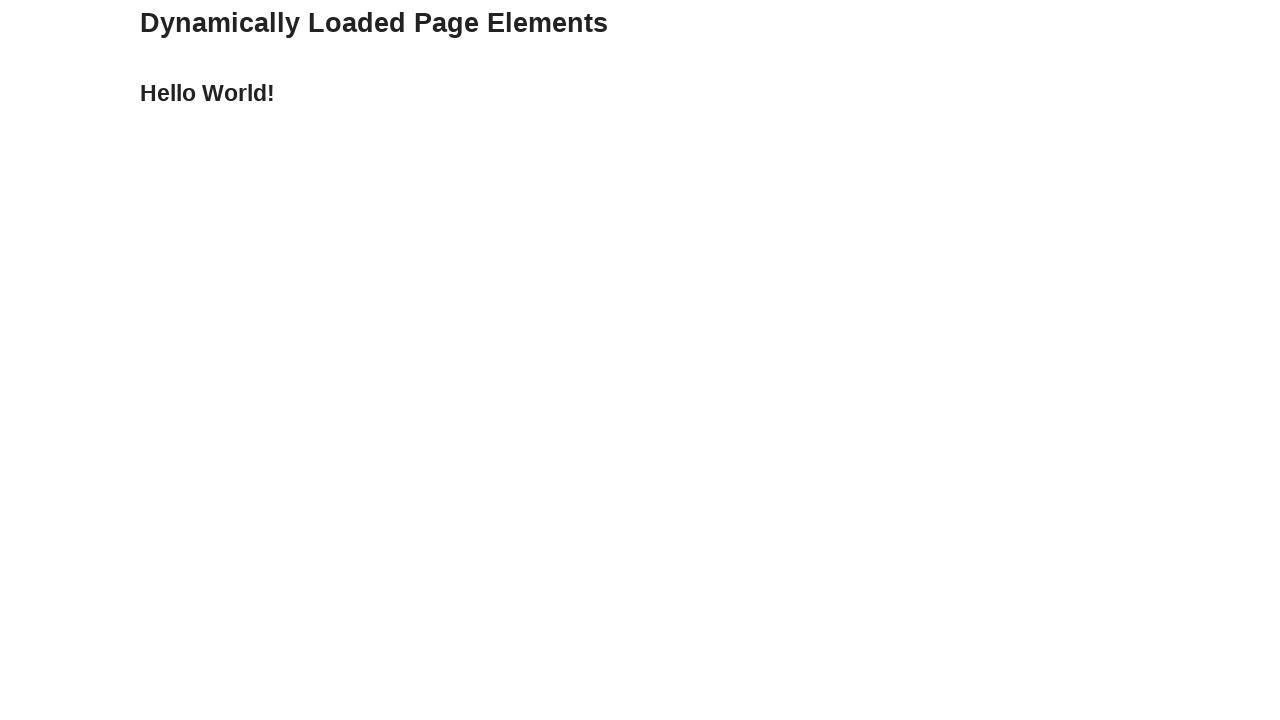

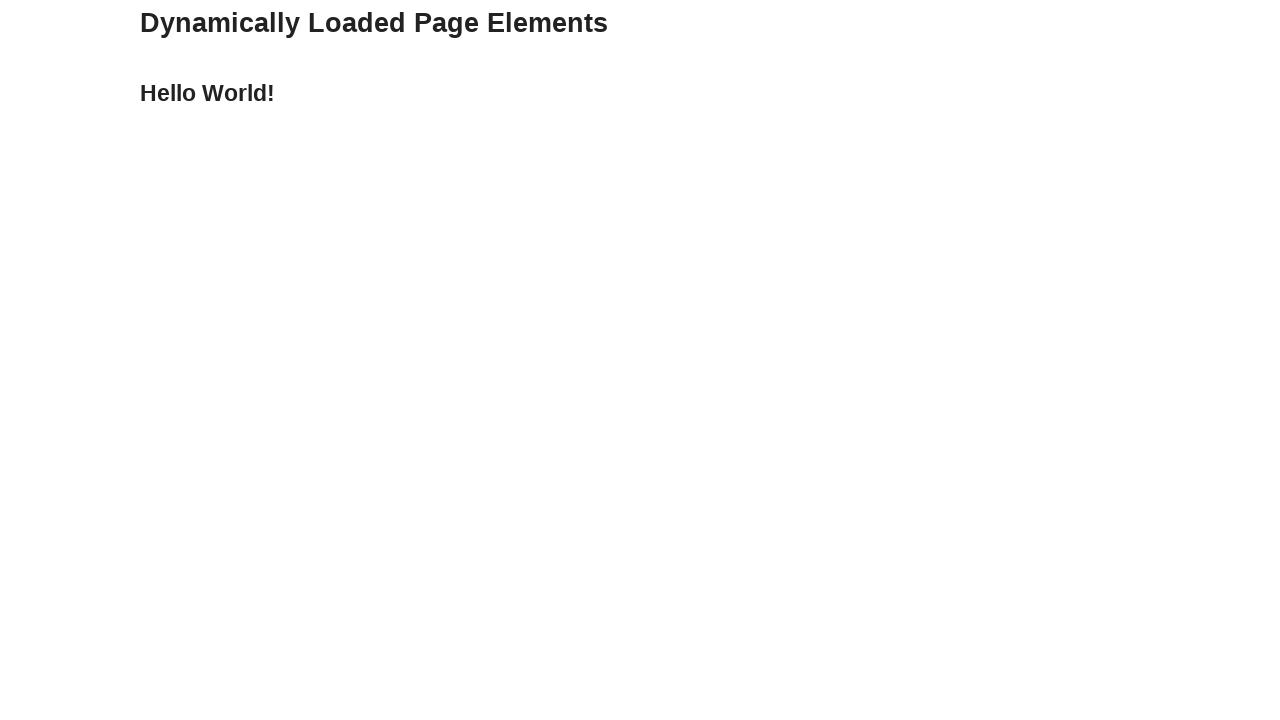